Tests a form submission workflow where a value is read from an element's attribute, a mathematical calculation is performed on it, and the result is entered into an answer field along with clicking checkboxes before submitting.

Starting URL: http://suninjuly.github.io/get_attribute.html

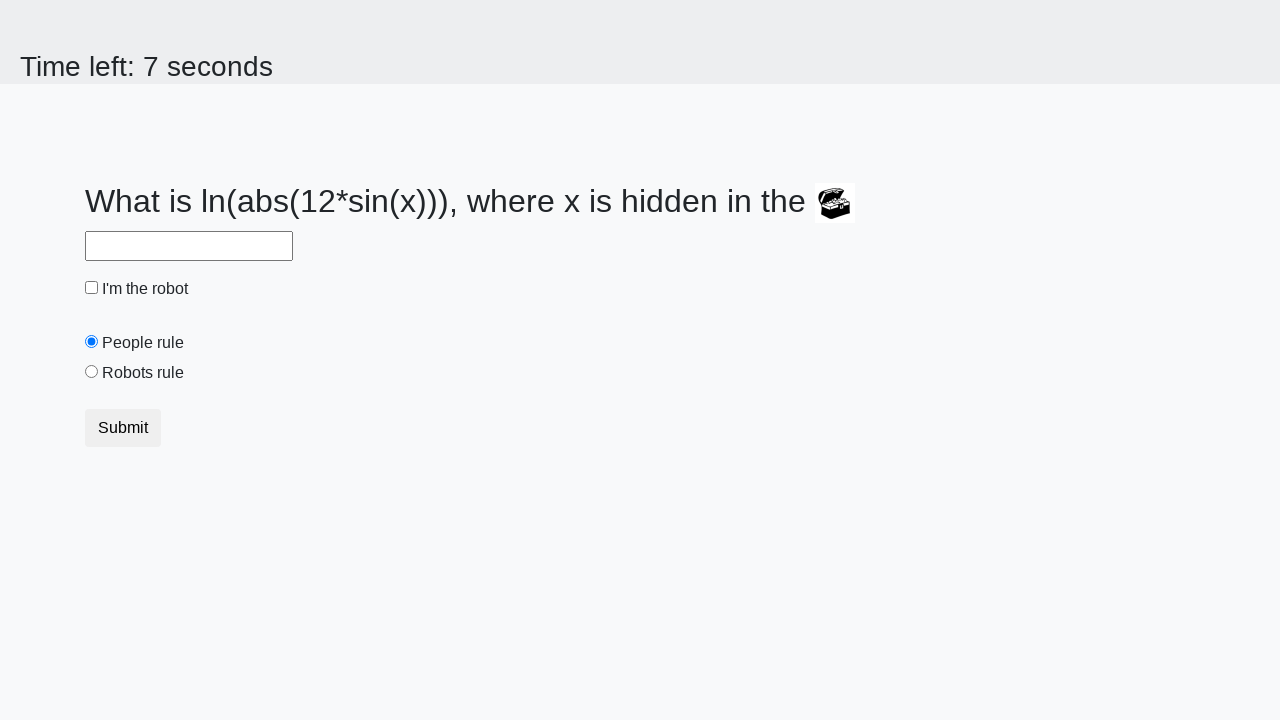

Retrieved valuex attribute from treasure element
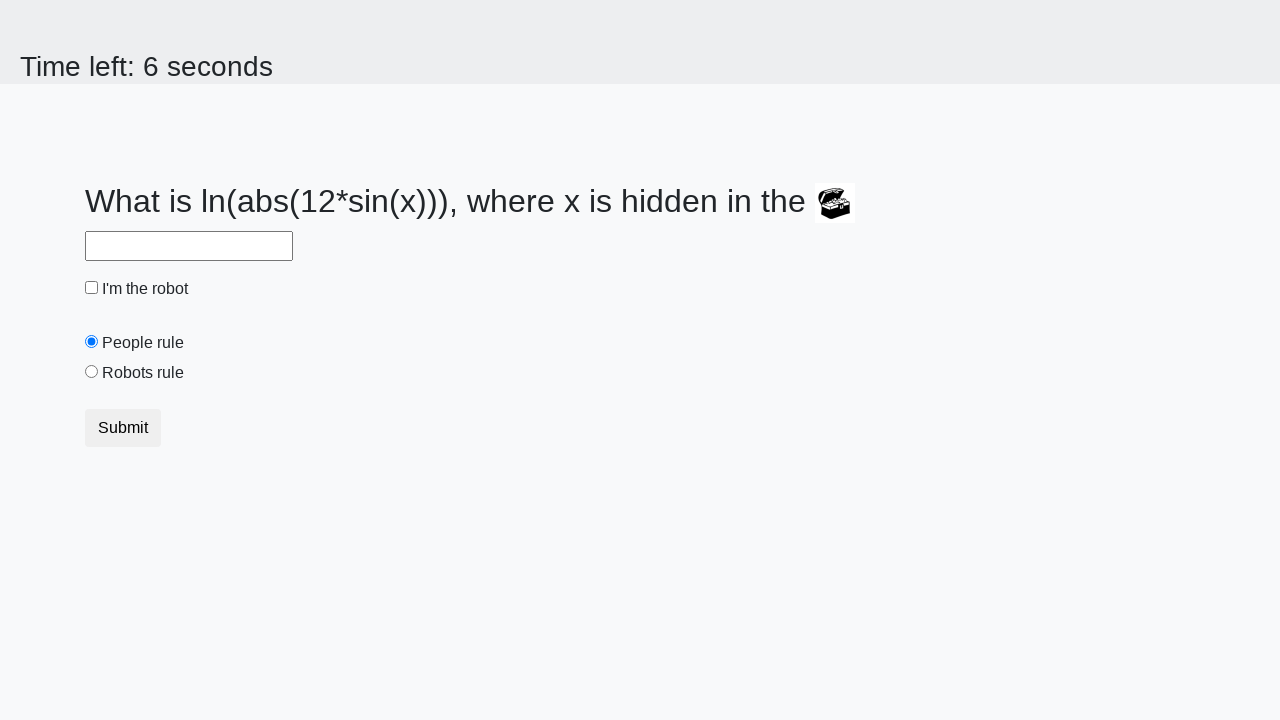

Calculated answer using mathematical formula on x_value
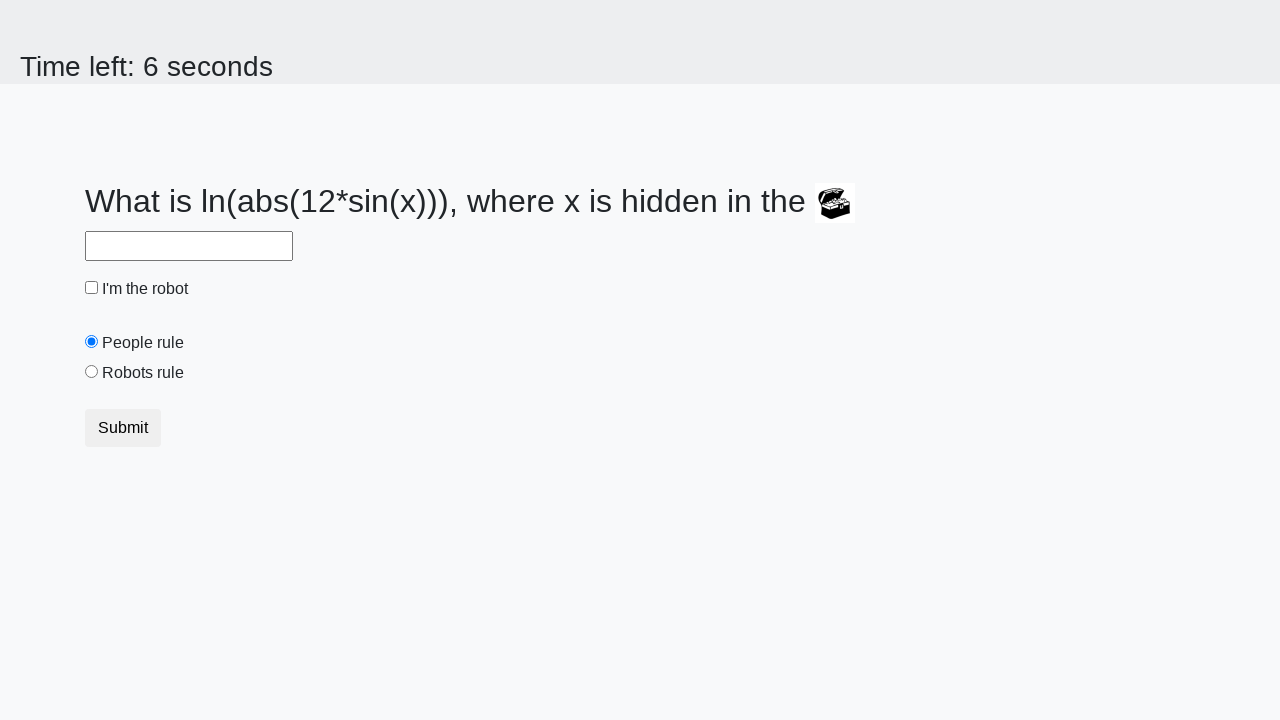

Filled answer field with calculated result on #answer
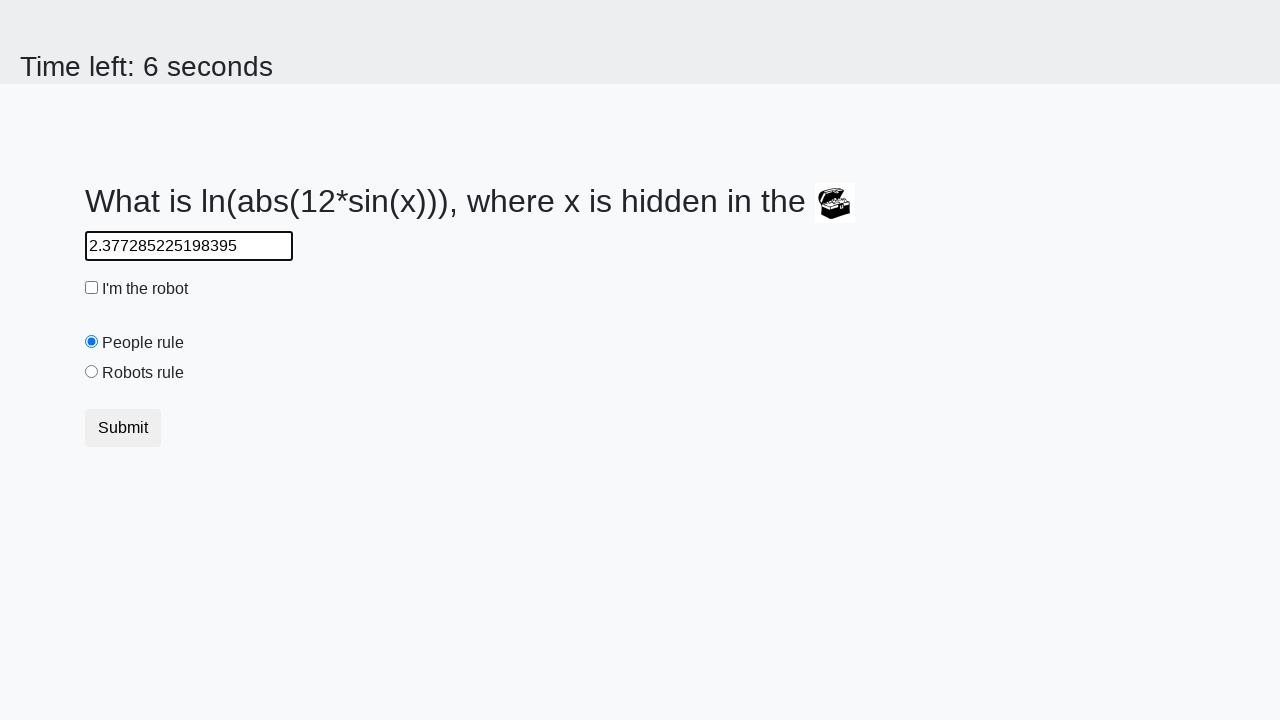

Clicked robot checkbox at (92, 288) on #robotCheckbox
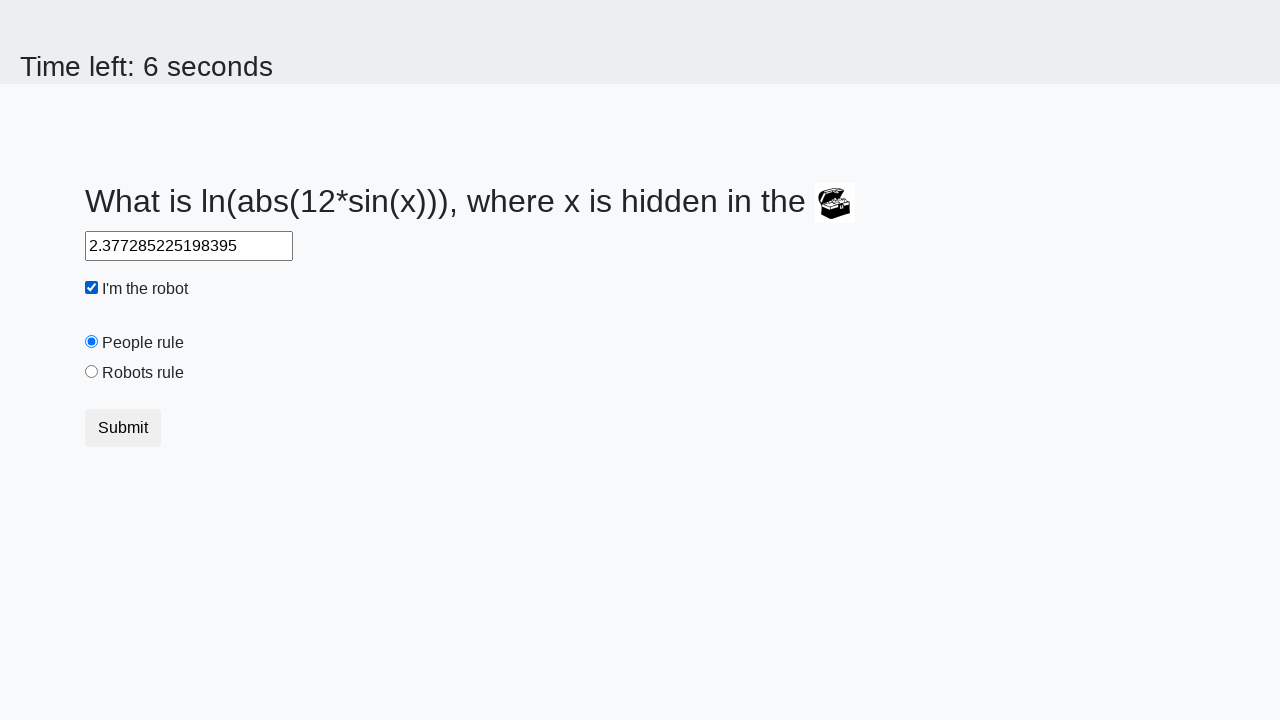

Clicked robots rule checkbox at (92, 372) on #robotsRule
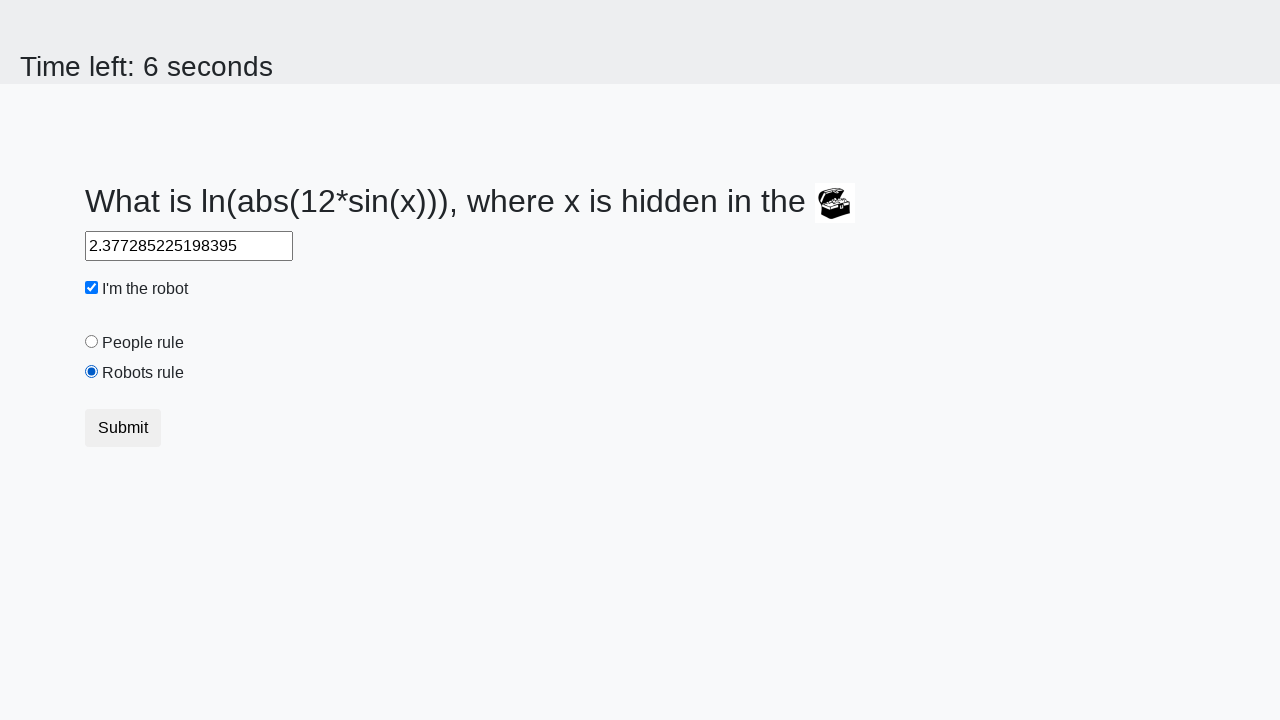

Clicked submit button to submit form at (123, 428) on button.btn
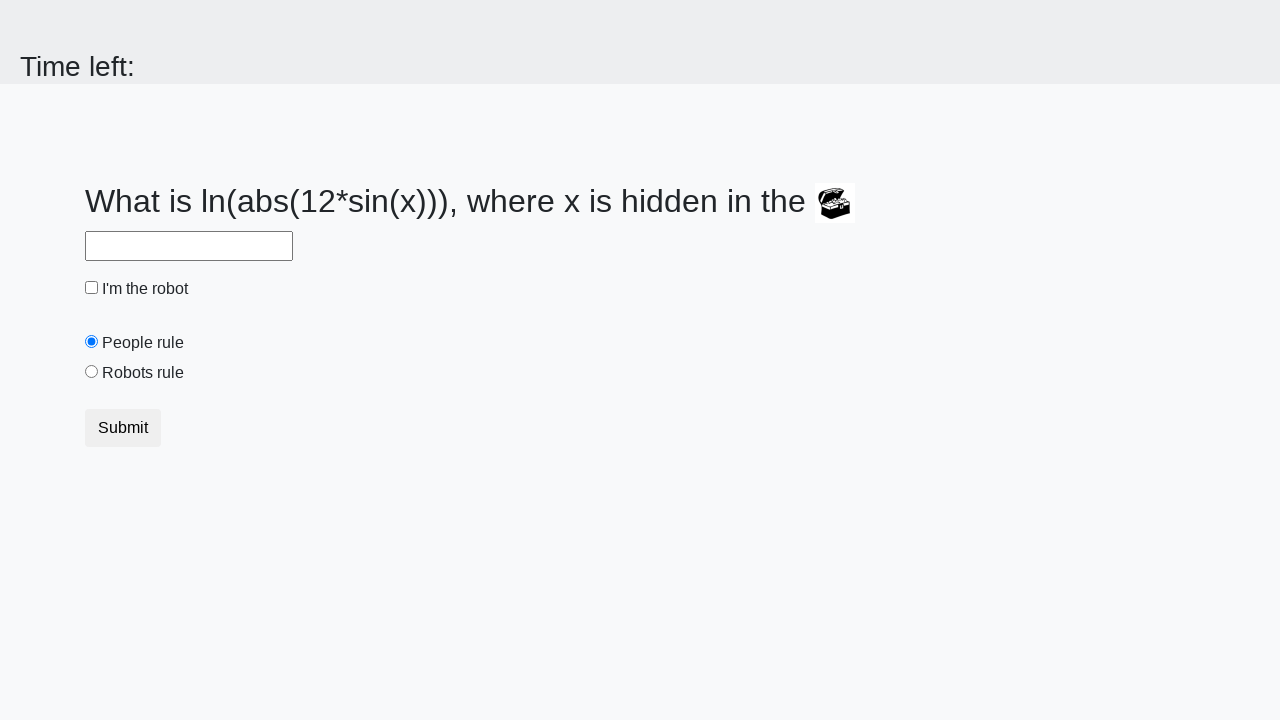

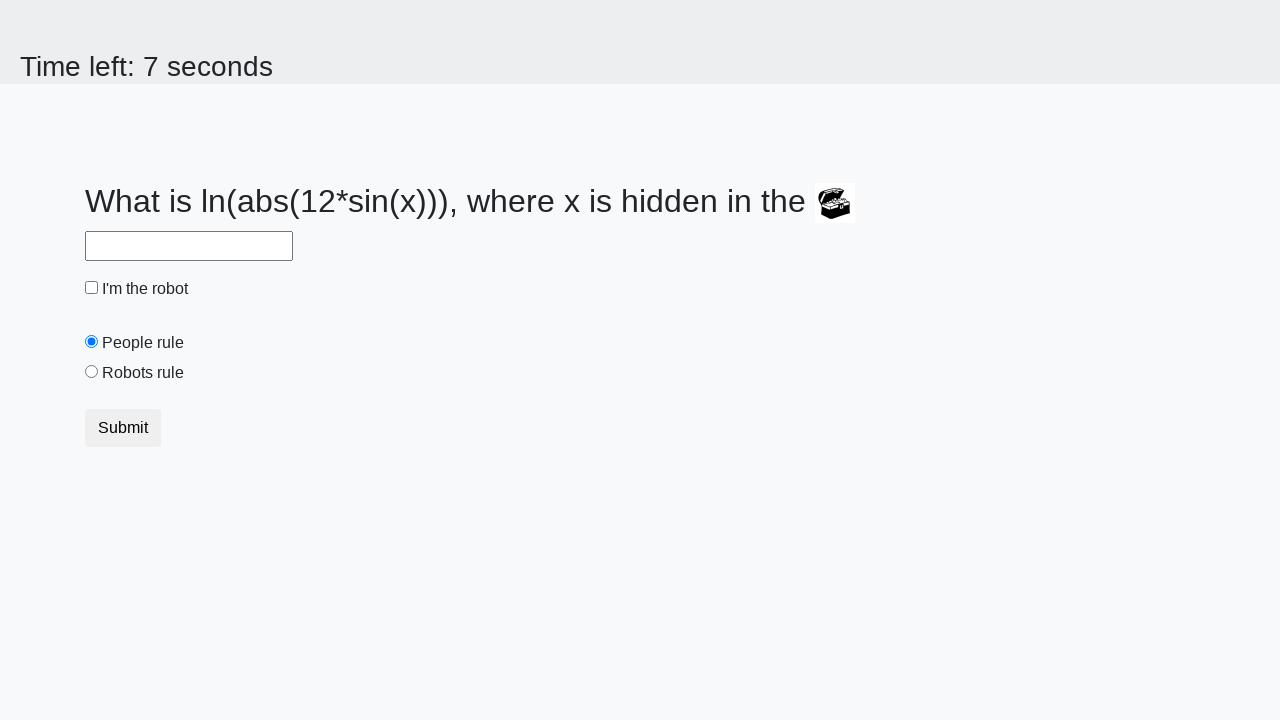